Tests iframe handling by navigating to a frames demo page, switching to an iframe, entering text in an input field within the iframe, and then switching back to the main content.

Starting URL: http://demo.automationtesting.in/Frames.html

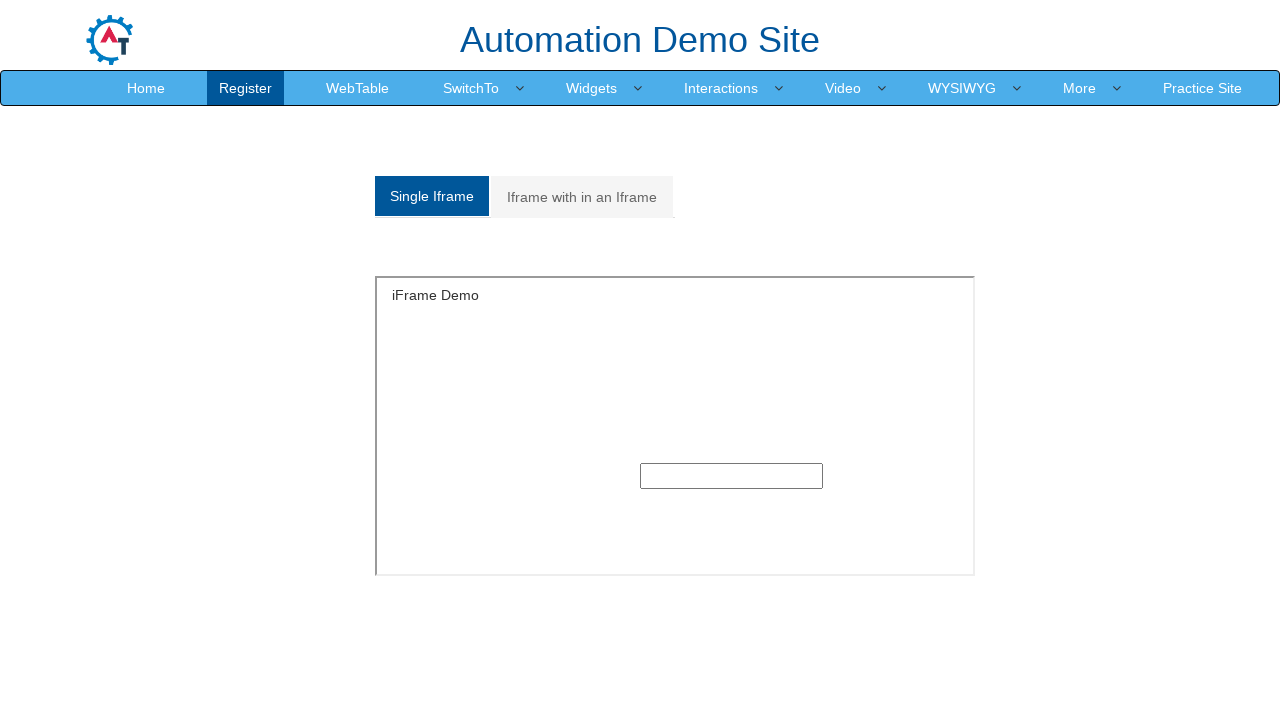

Retrieved register link text from main content to verify page loaded
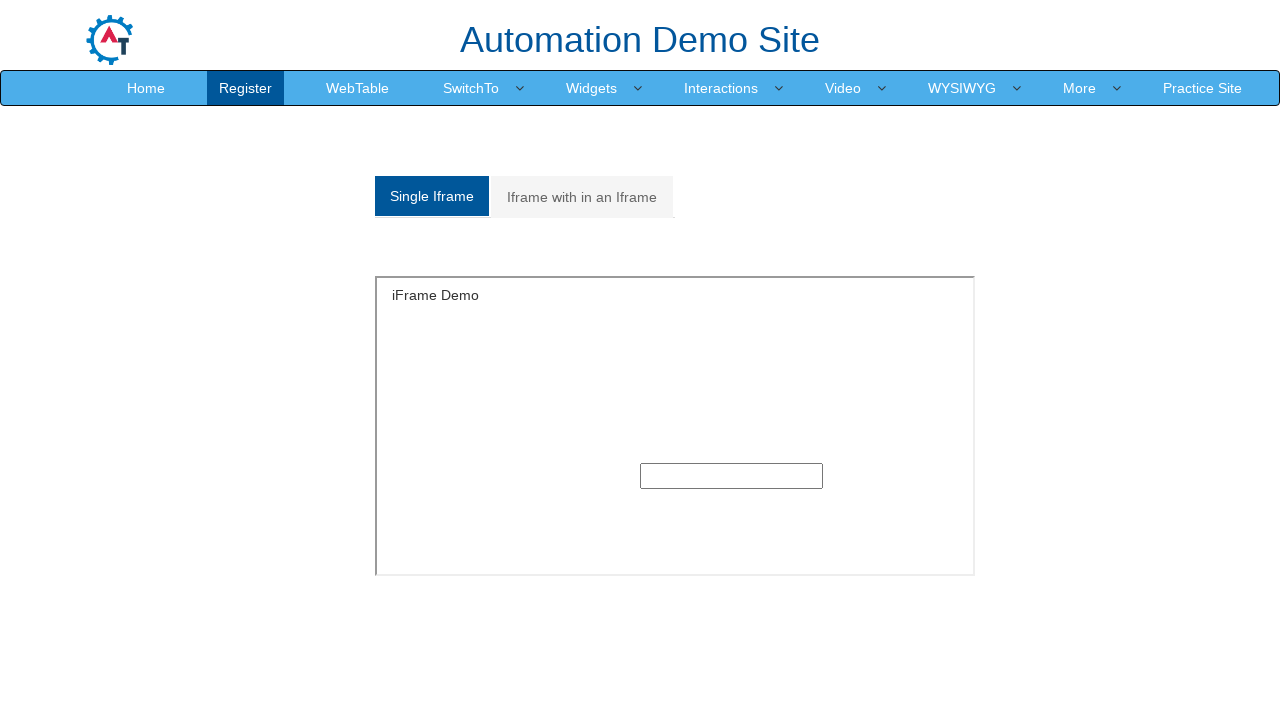

Located all iframes on the page
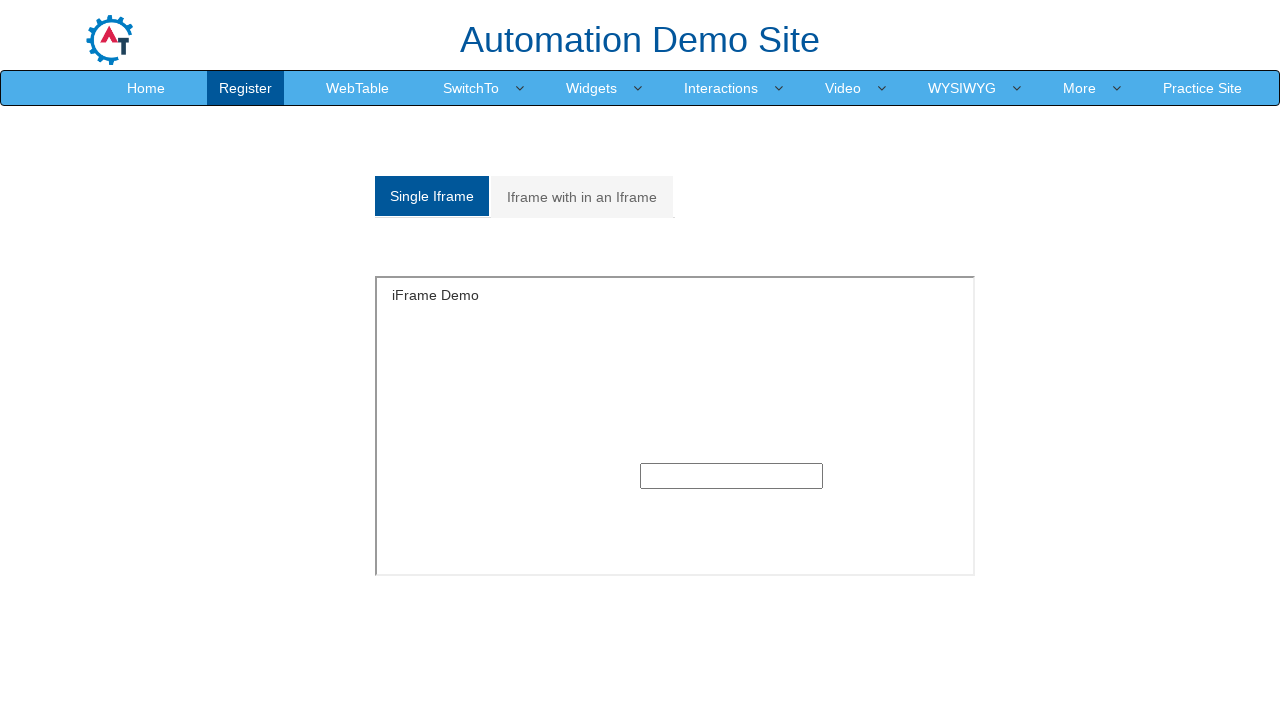

Counted 9 iframe(s) on the page
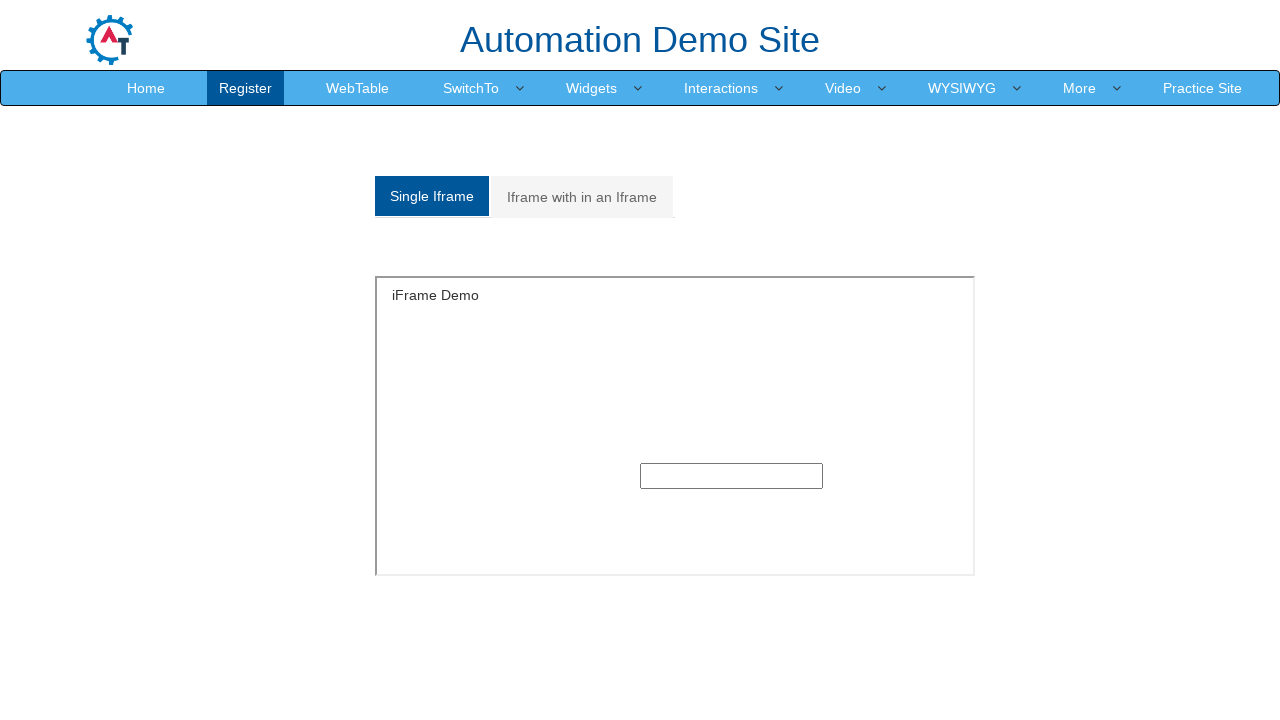

Switched to iframe with id 'singleframe'
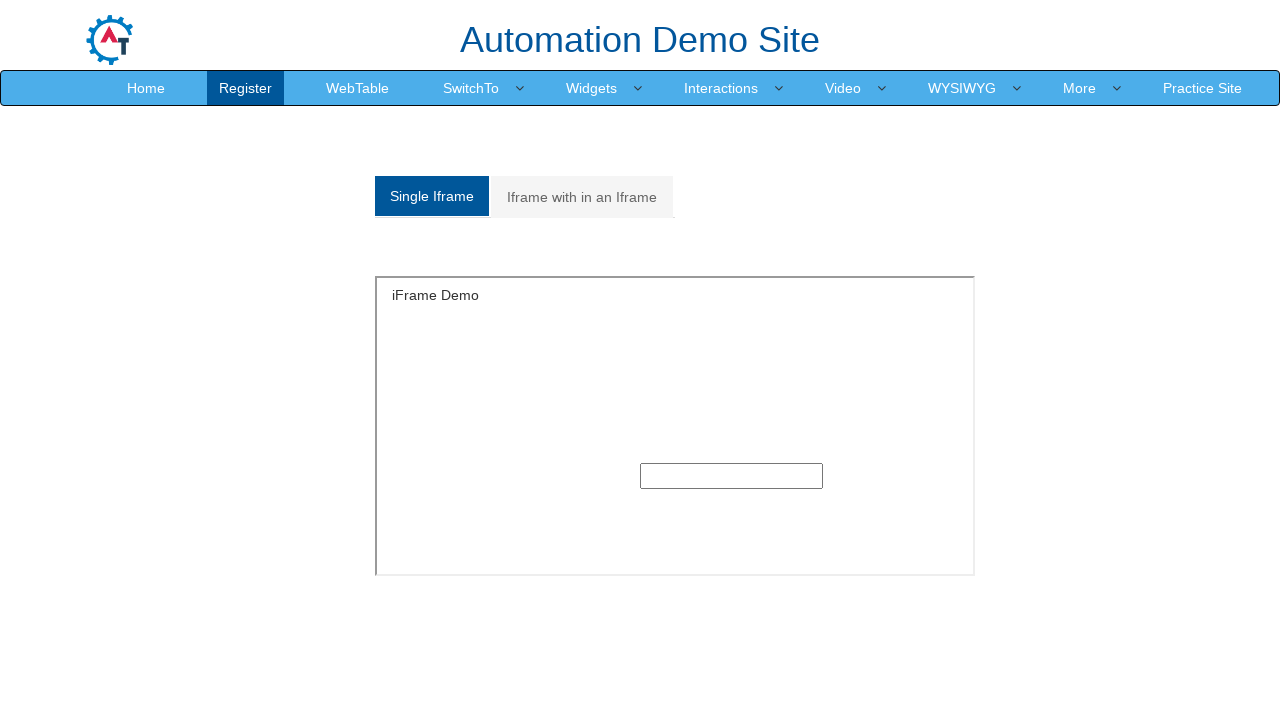

Entered 'WebDriver' text in input field within the iframe on #singleframe >> internal:control=enter-frame >> xpath=/html/body/section/div/div
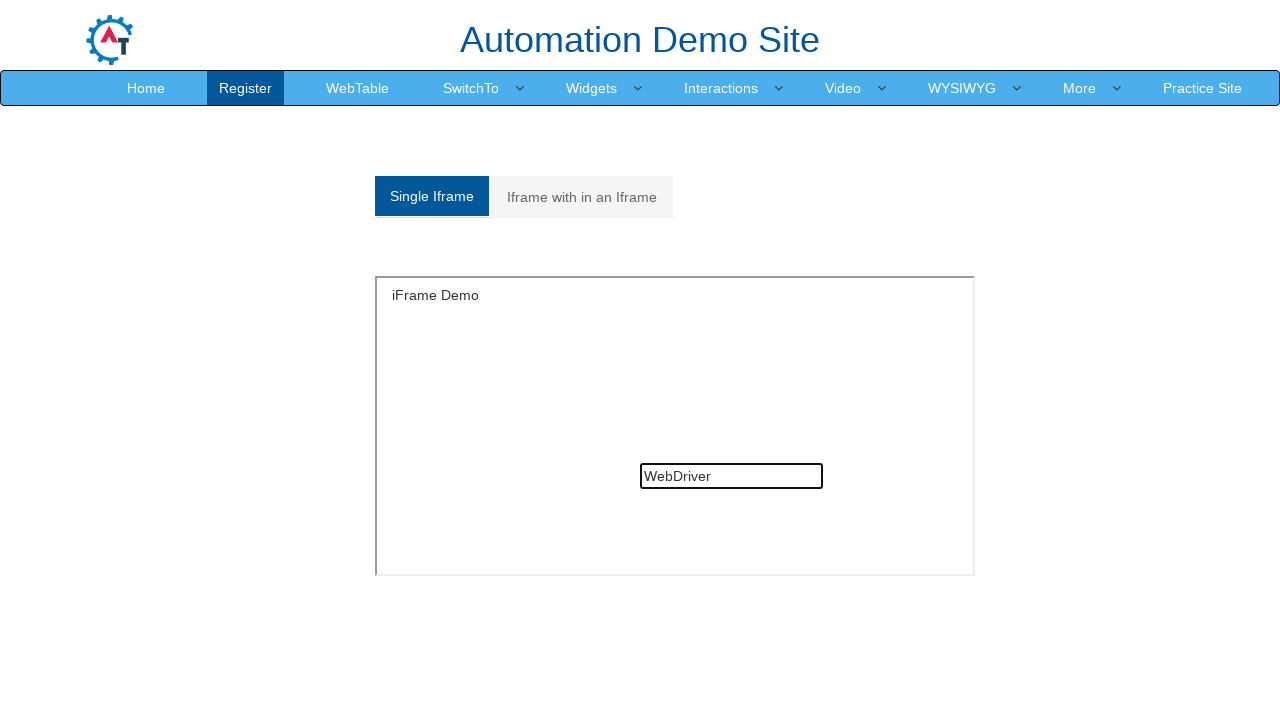

Retrieved WebTable link text from main content after switching back from iframe
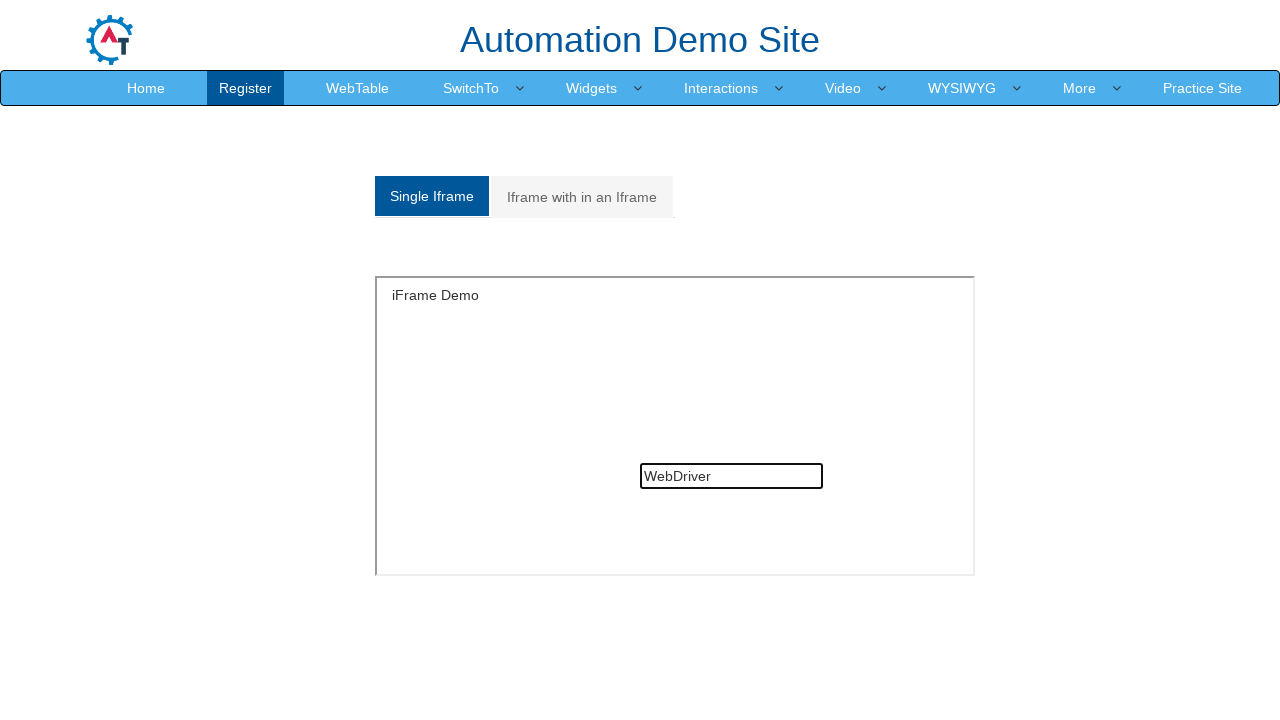

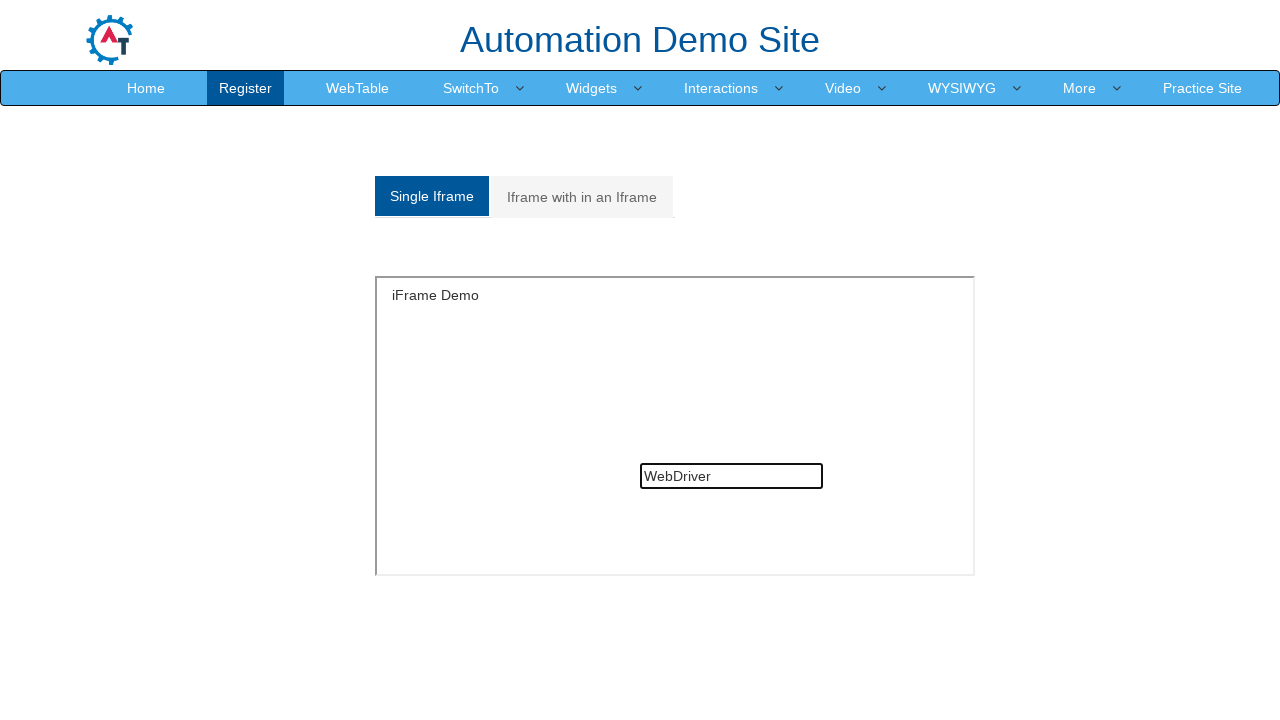